Tests drag and drop functionality by dragging an image element and dropping it into a target box

Starting URL: https://formy-project.herokuapp.com/dragdrop

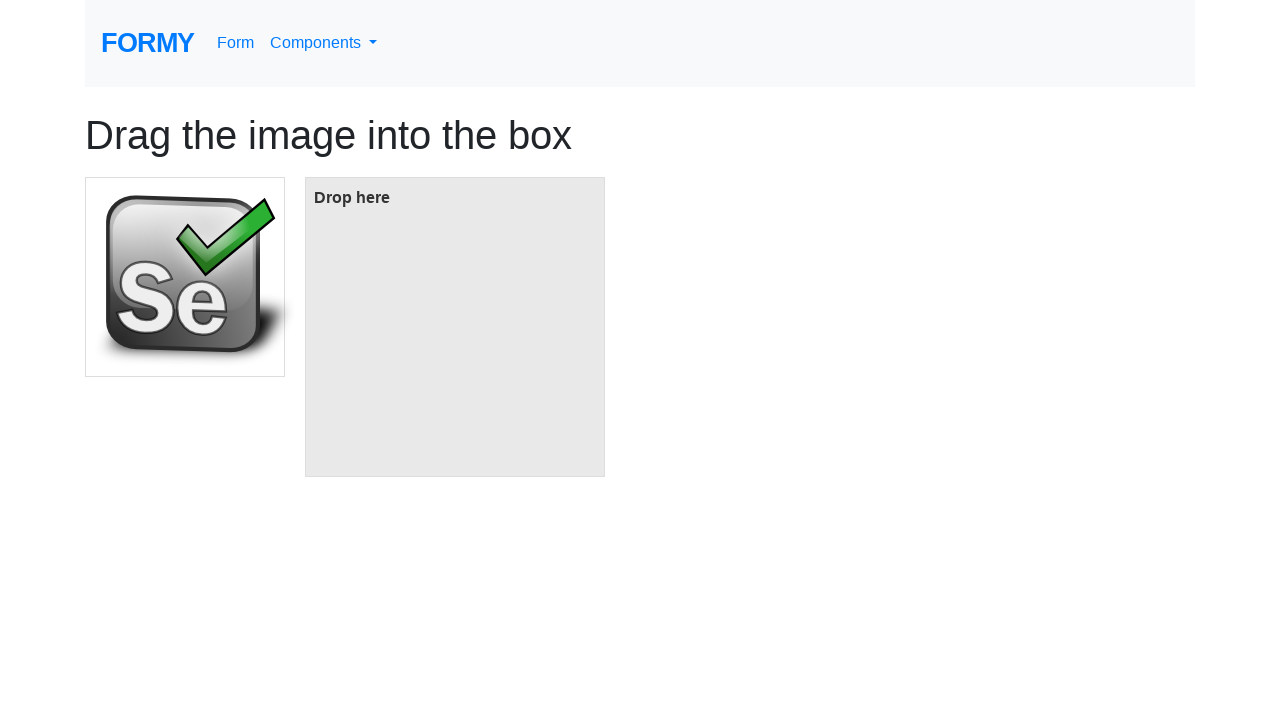

Located the image element to drag
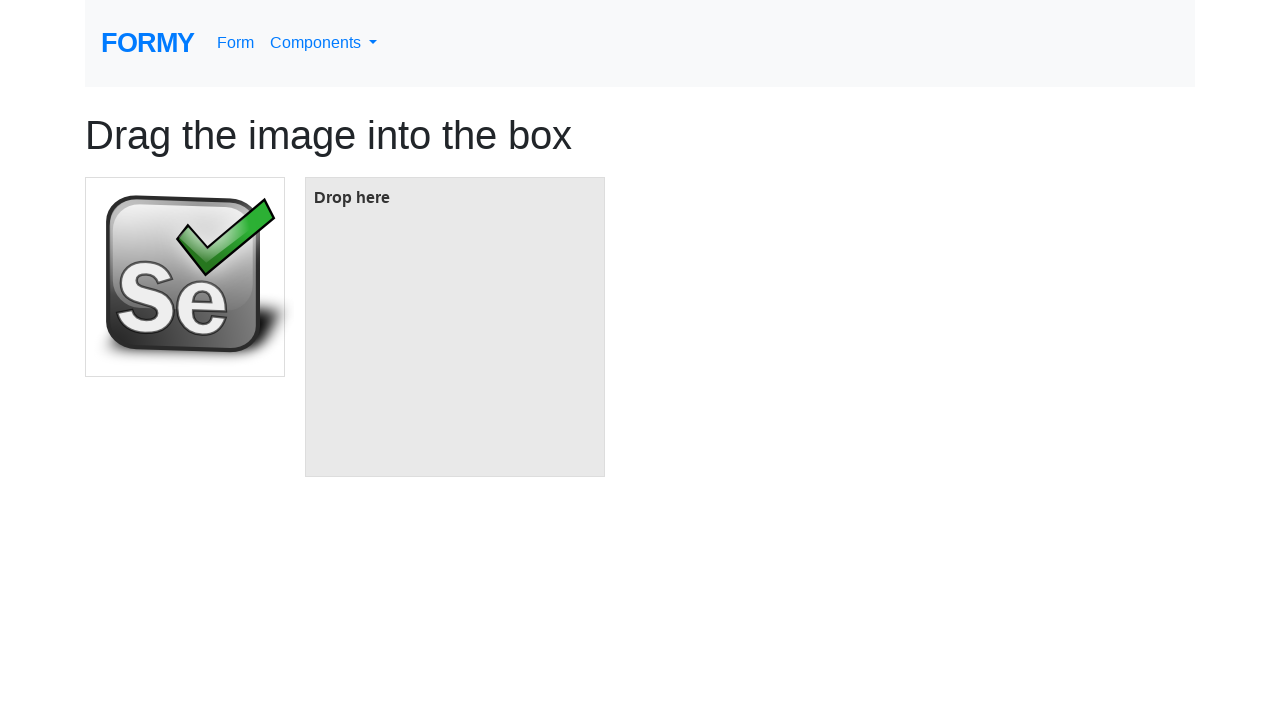

Located the target box for drop
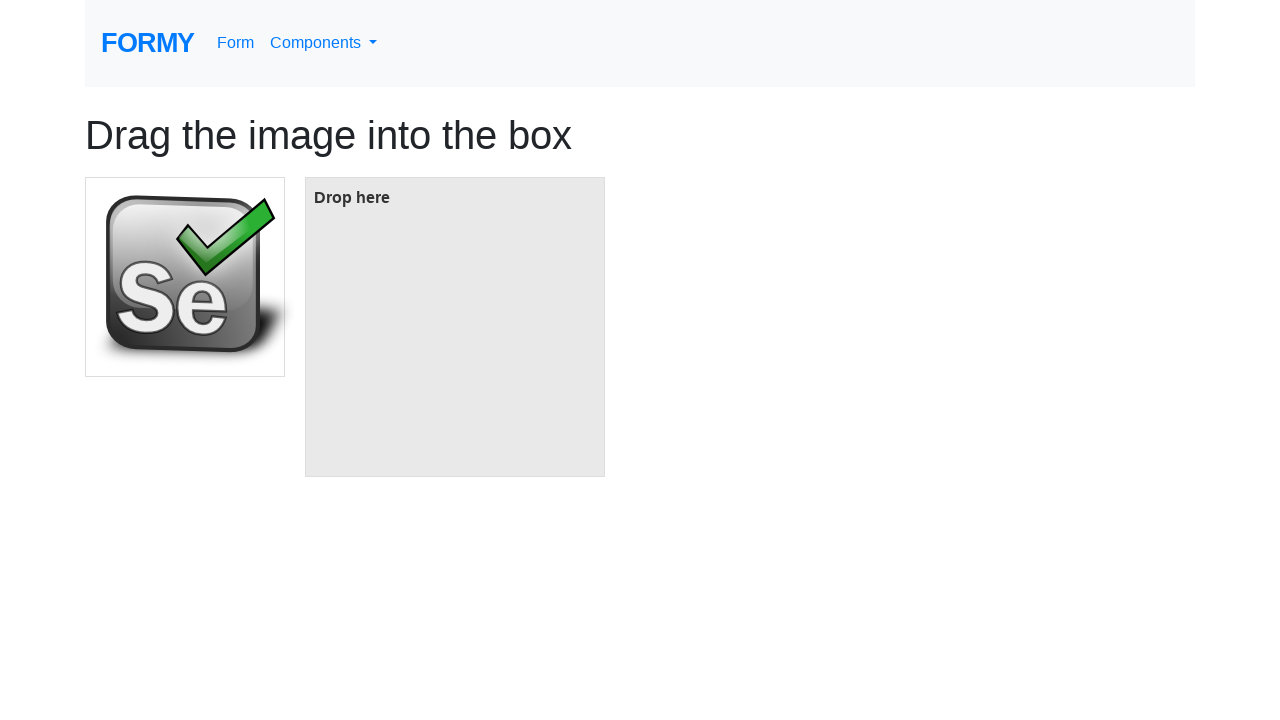

Dragged image element and dropped it into the target box at (455, 327)
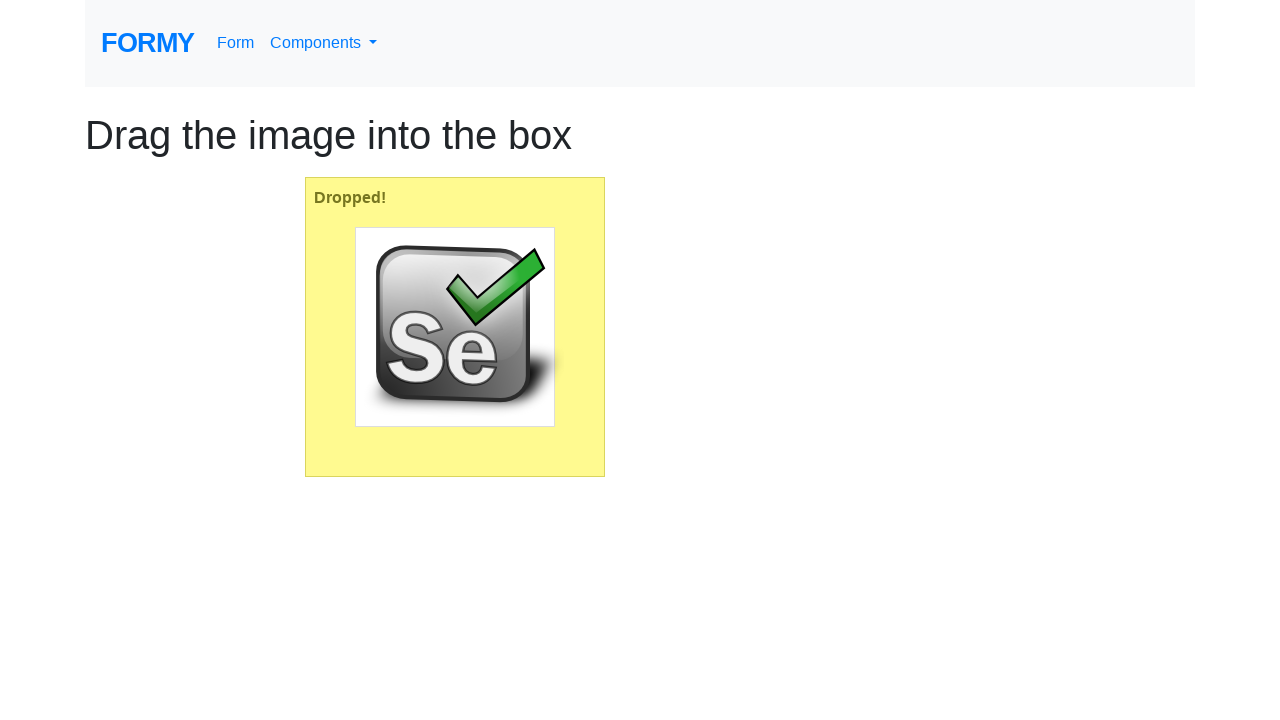

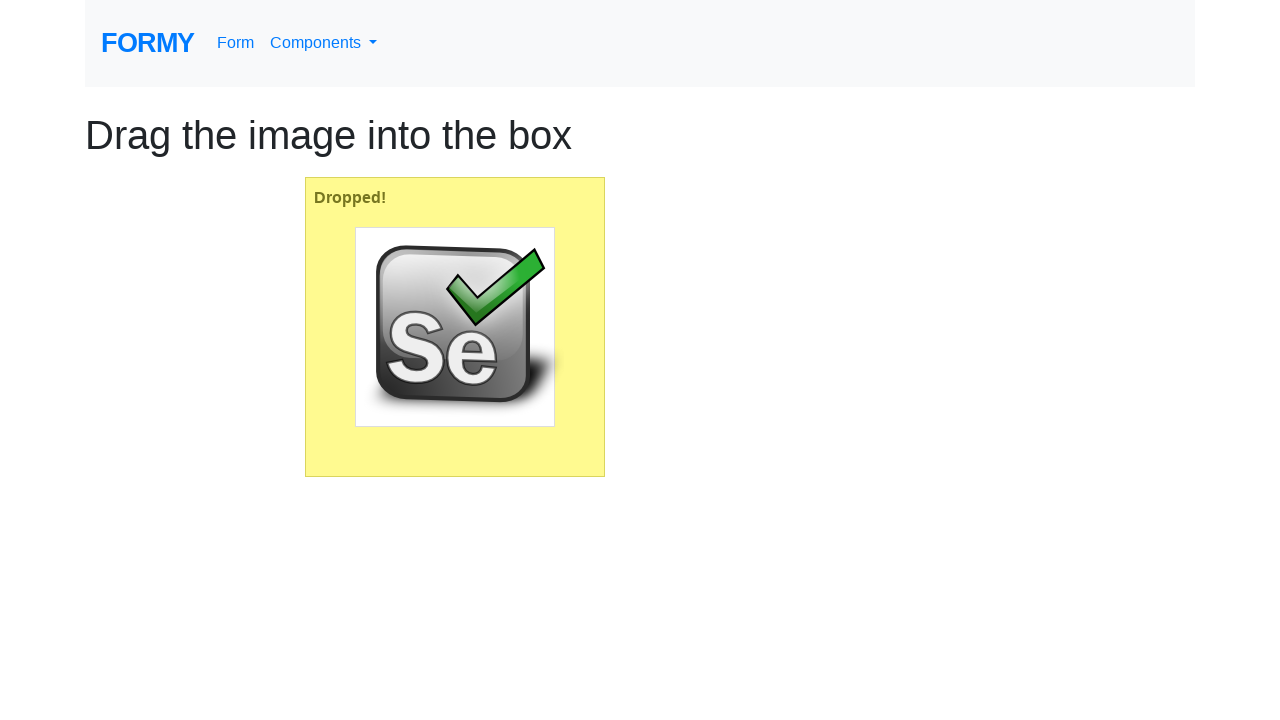